Tests that entering a number above 100 shows the error message "Number is too big"

Starting URL: https://kristinek.github.io/site/tasks/enter_a_number

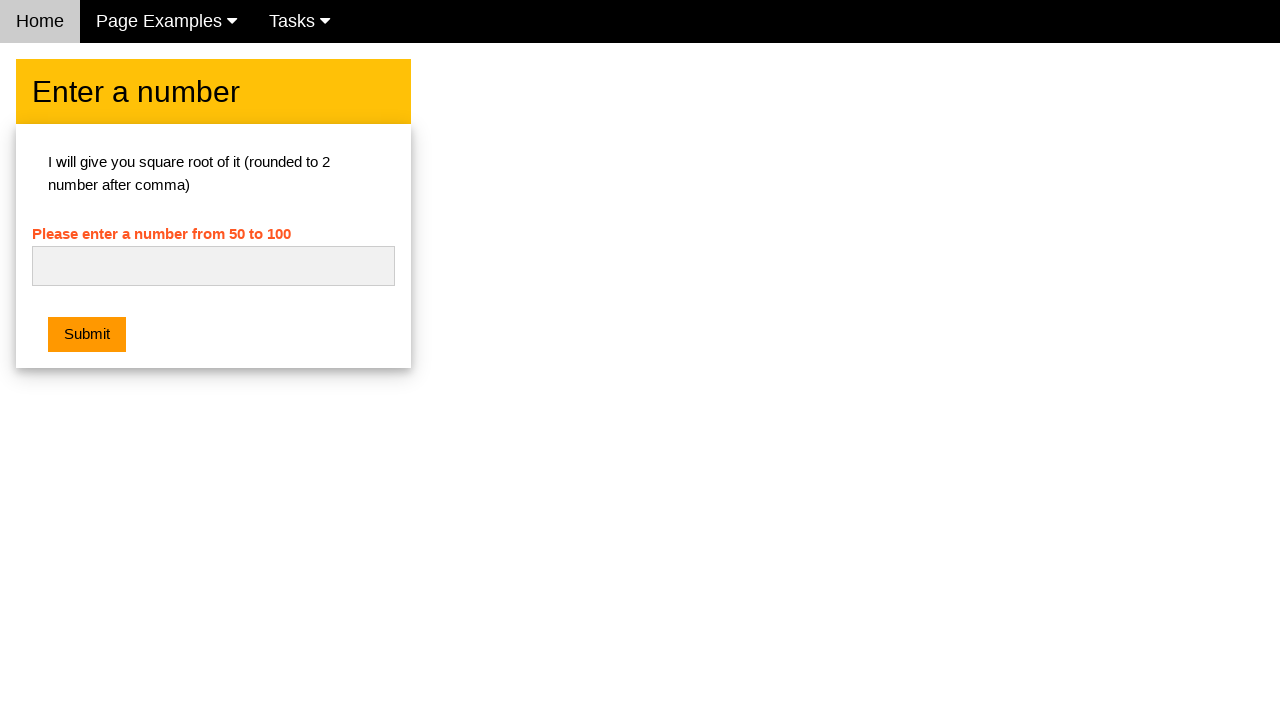

Navigated to enter a number page
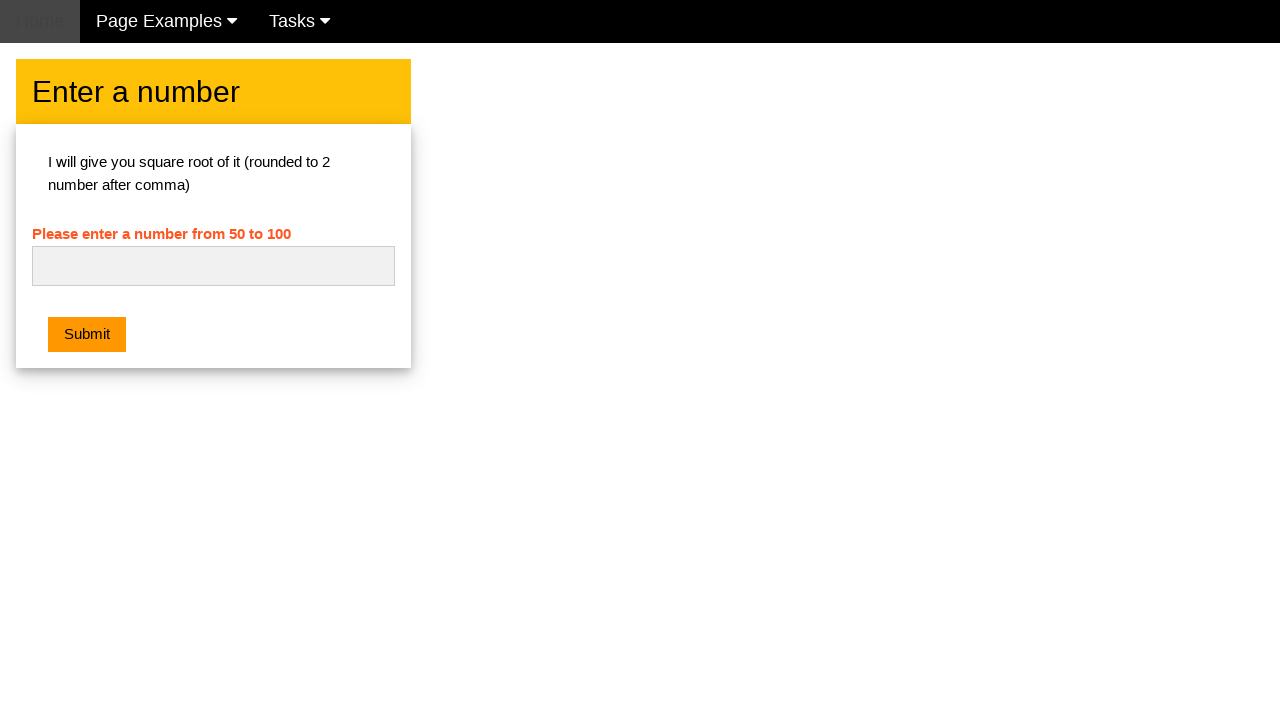

Filled number input with 127 (above 100) on #numb
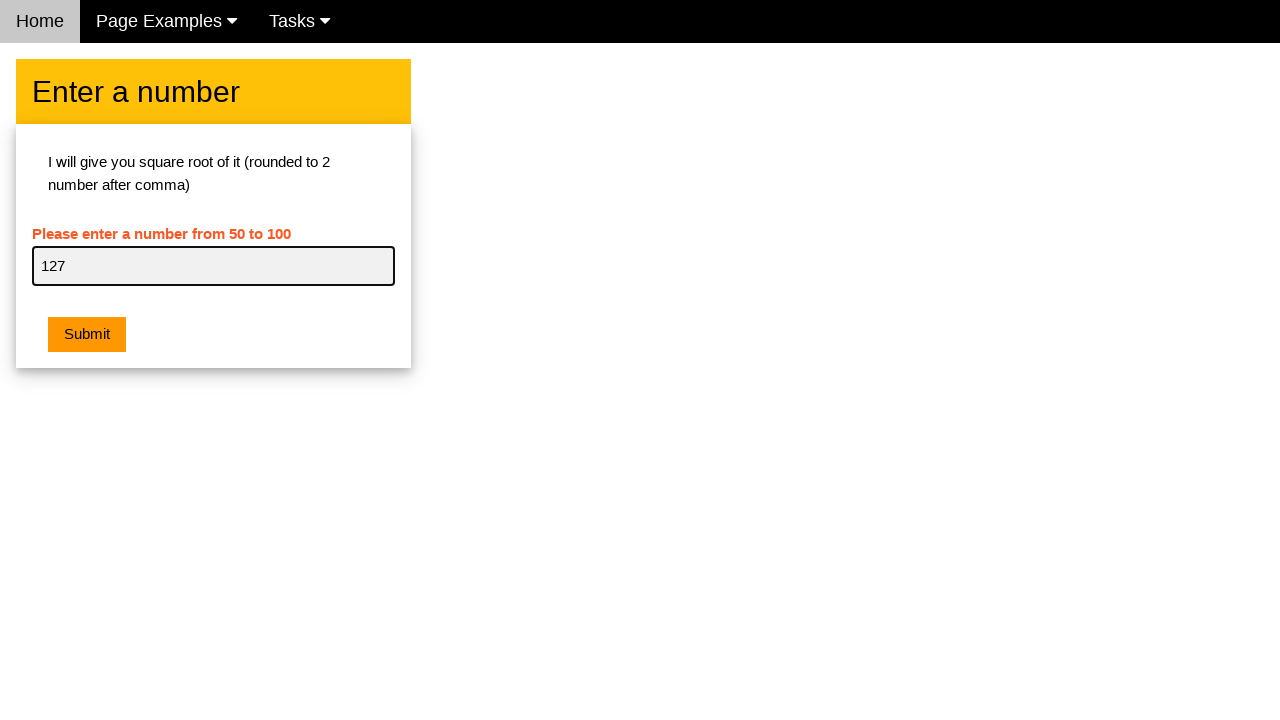

Clicked submit button at (87, 335) on .w3-btn
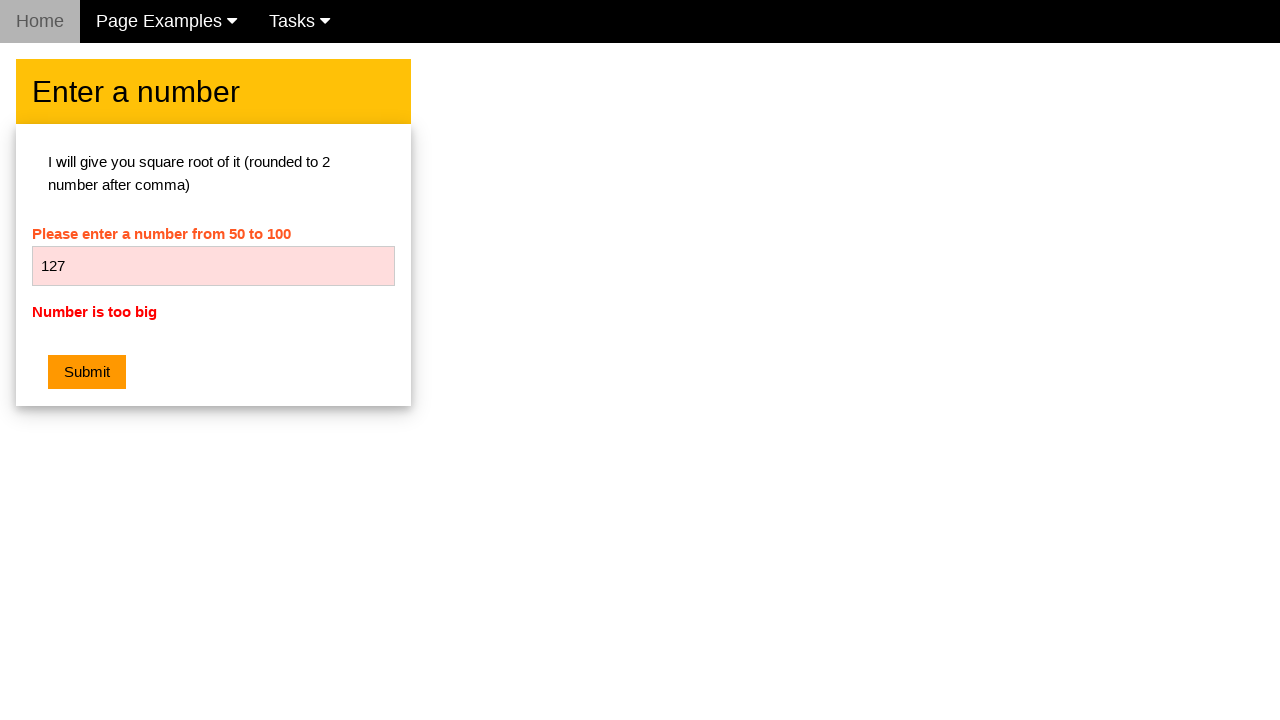

Clicked submit button again at (87, 372) on .w3-btn
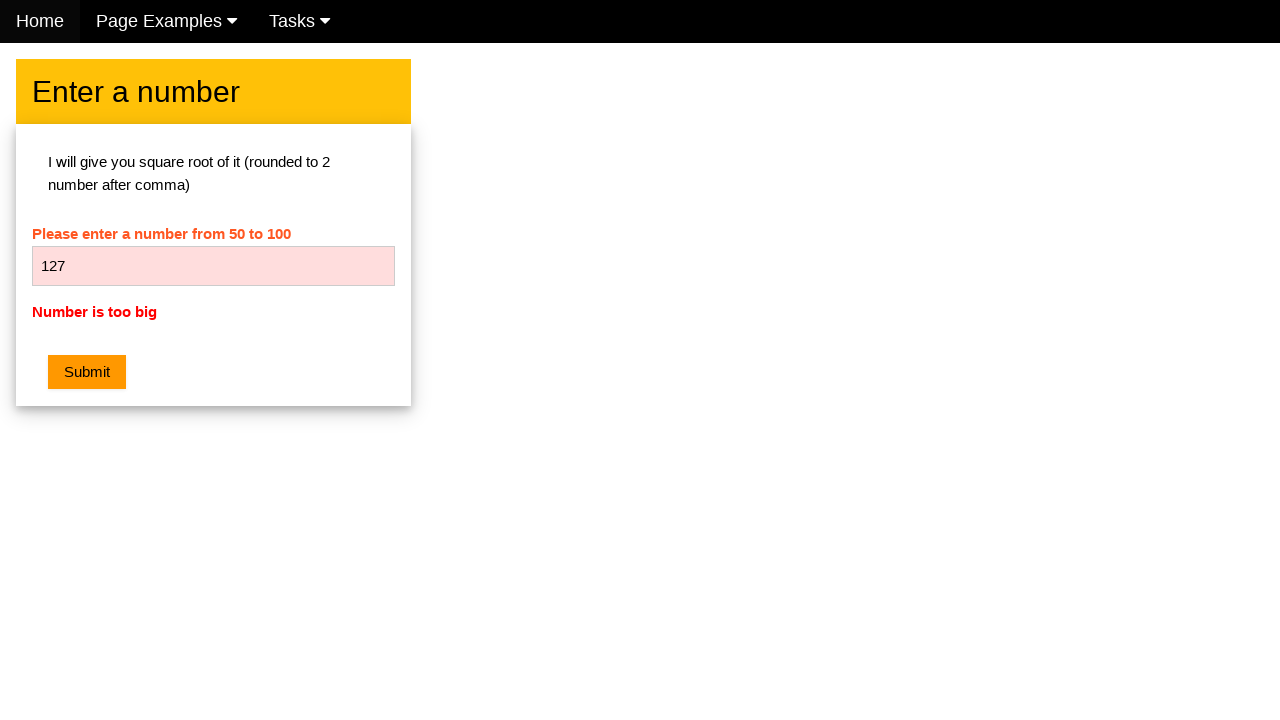

Located error message element
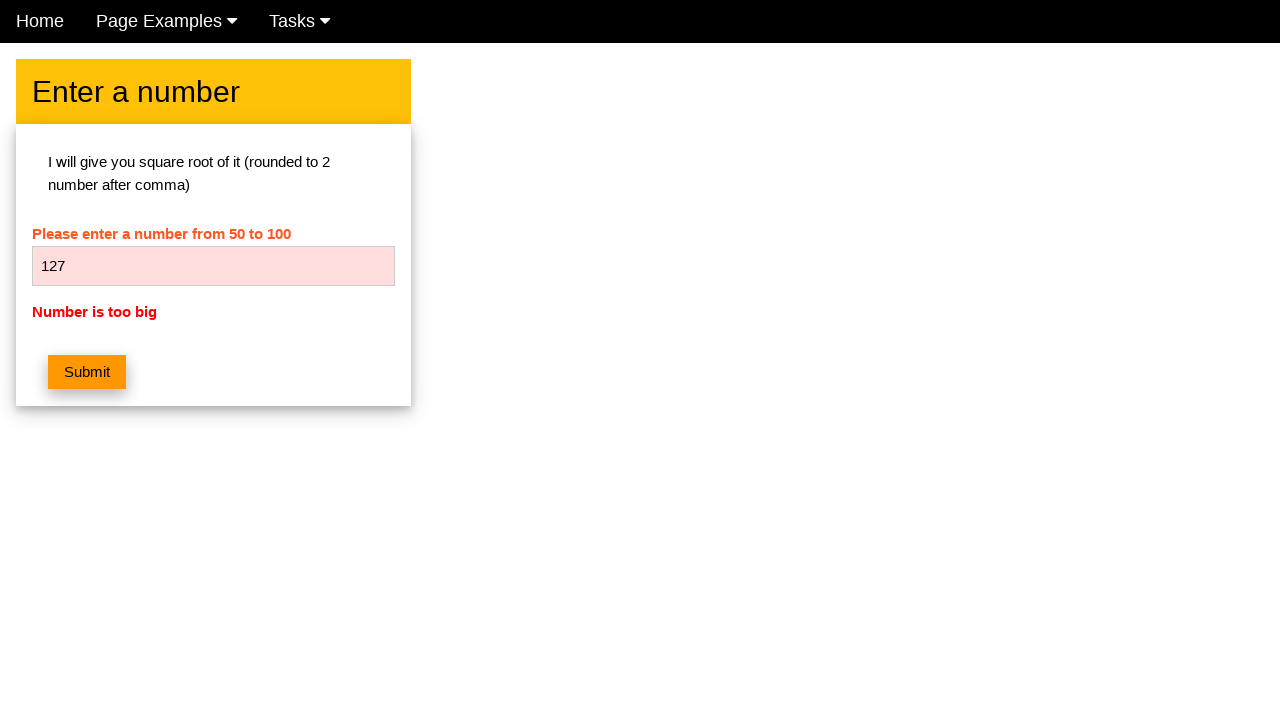

Verified error message 'Number is too big' is displayed
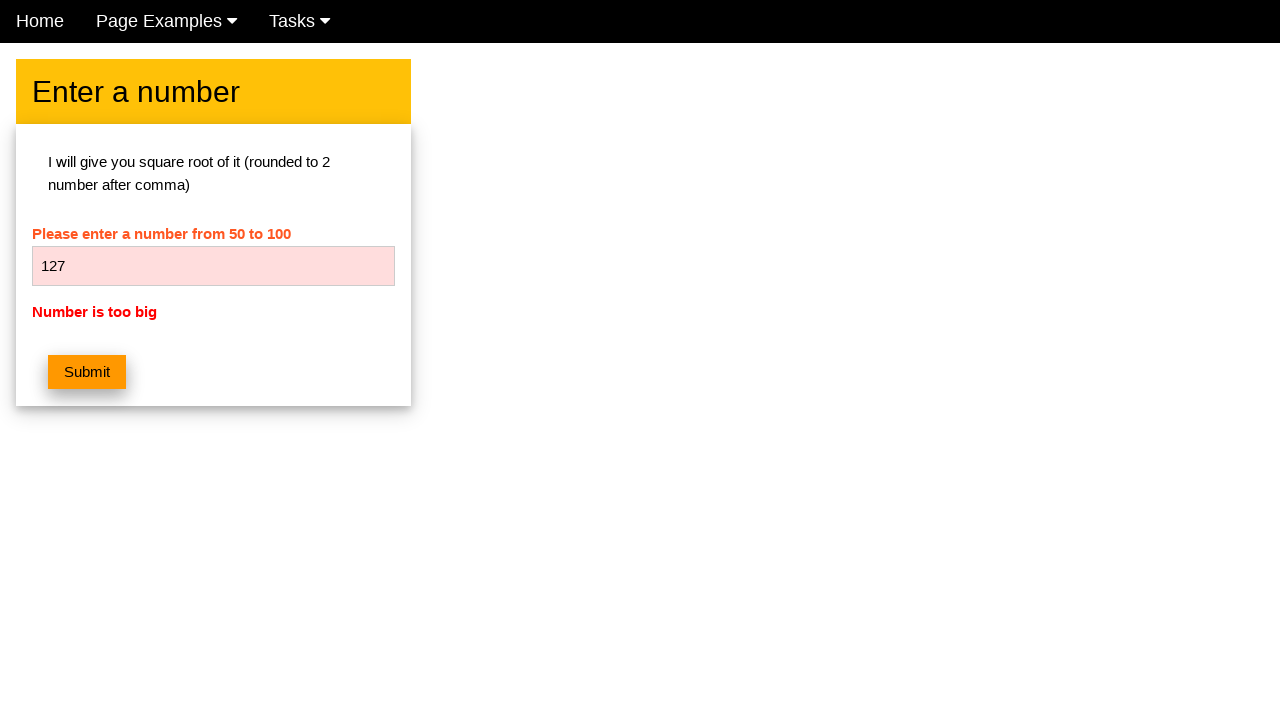

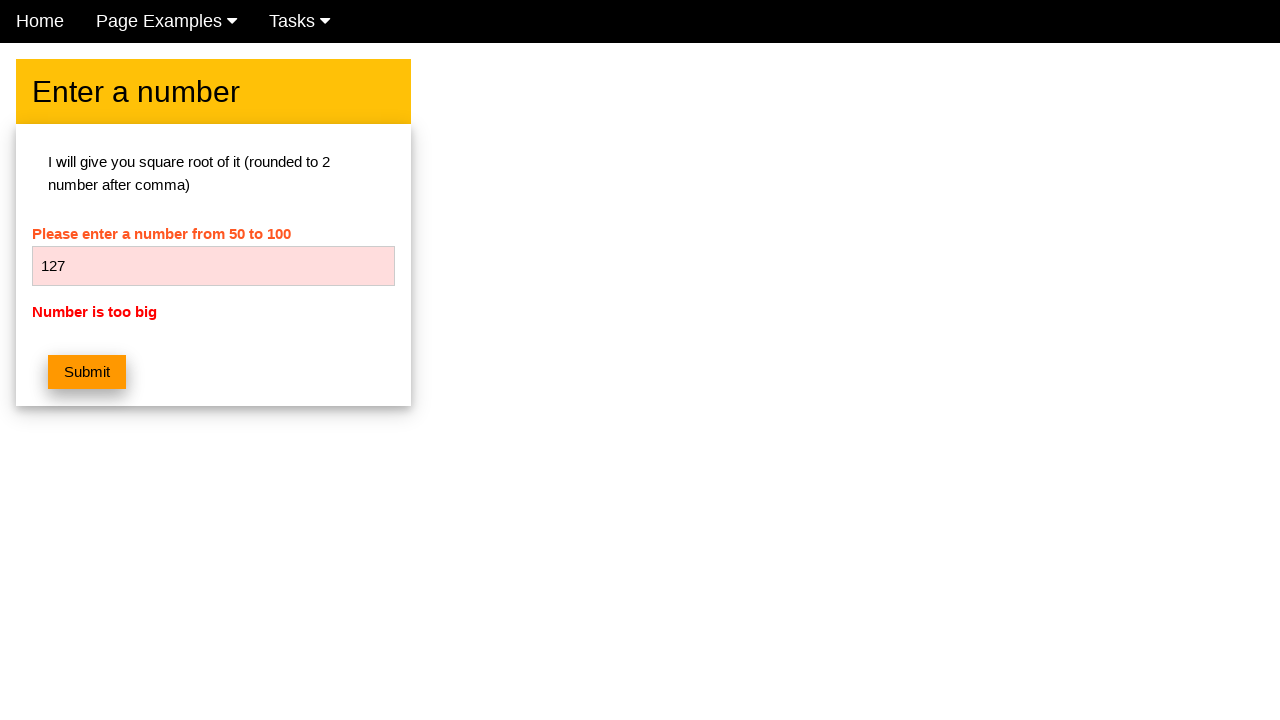